Tests registration form by filling required fields (first name, last name, email) and submitting the form to verify successful registration

Starting URL: http://suninjuly.github.io/registration1.html

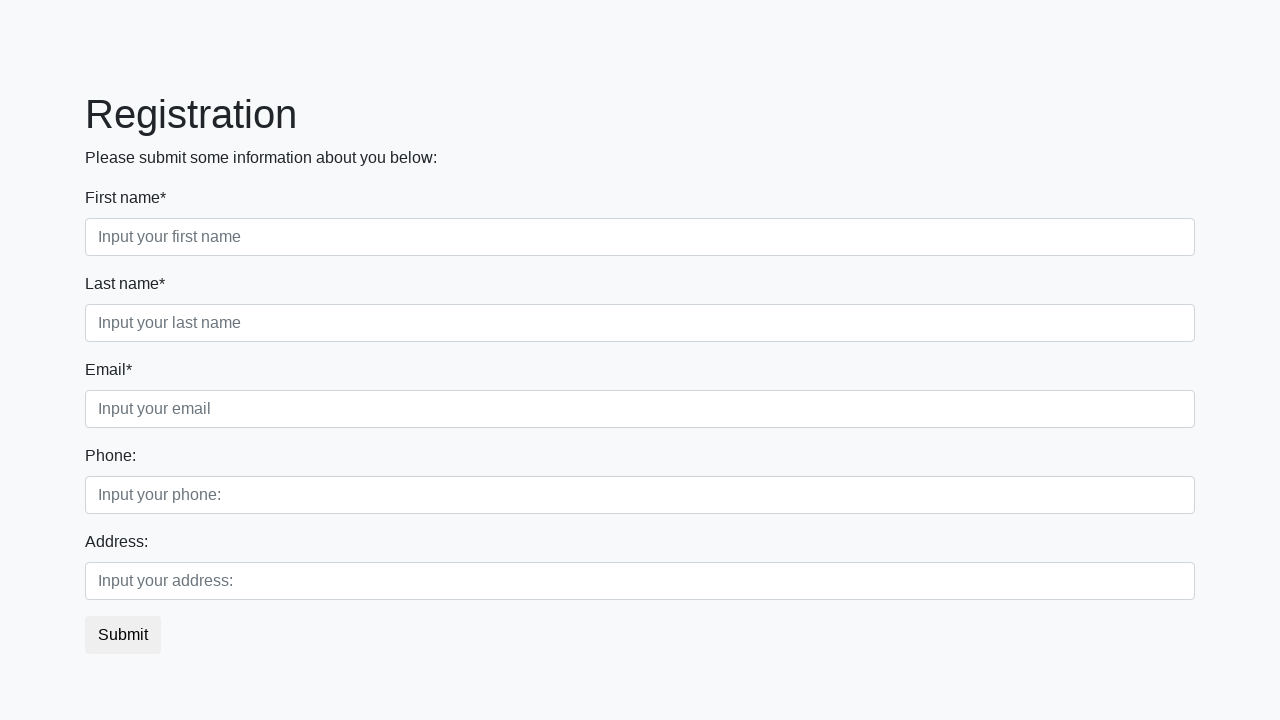

Filled first name field with 'John' on .form-control.first[required]
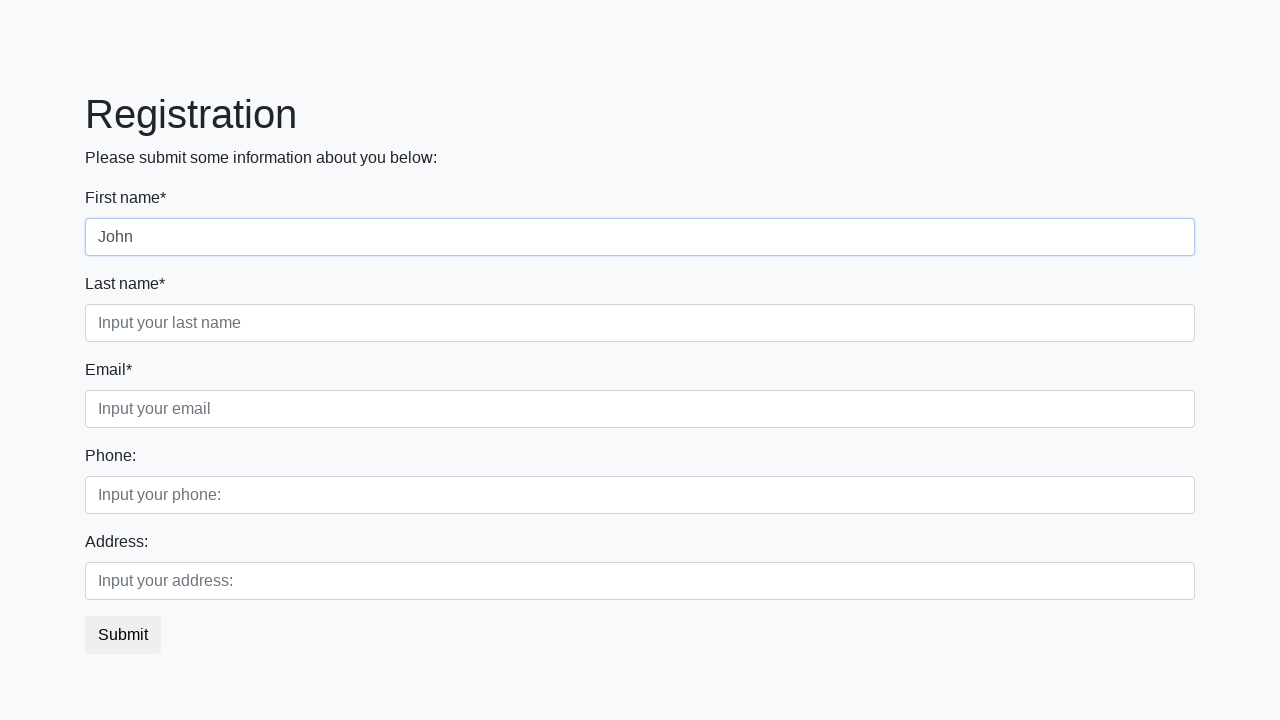

Filled last name field with 'Smith' on .form-control.second[required]
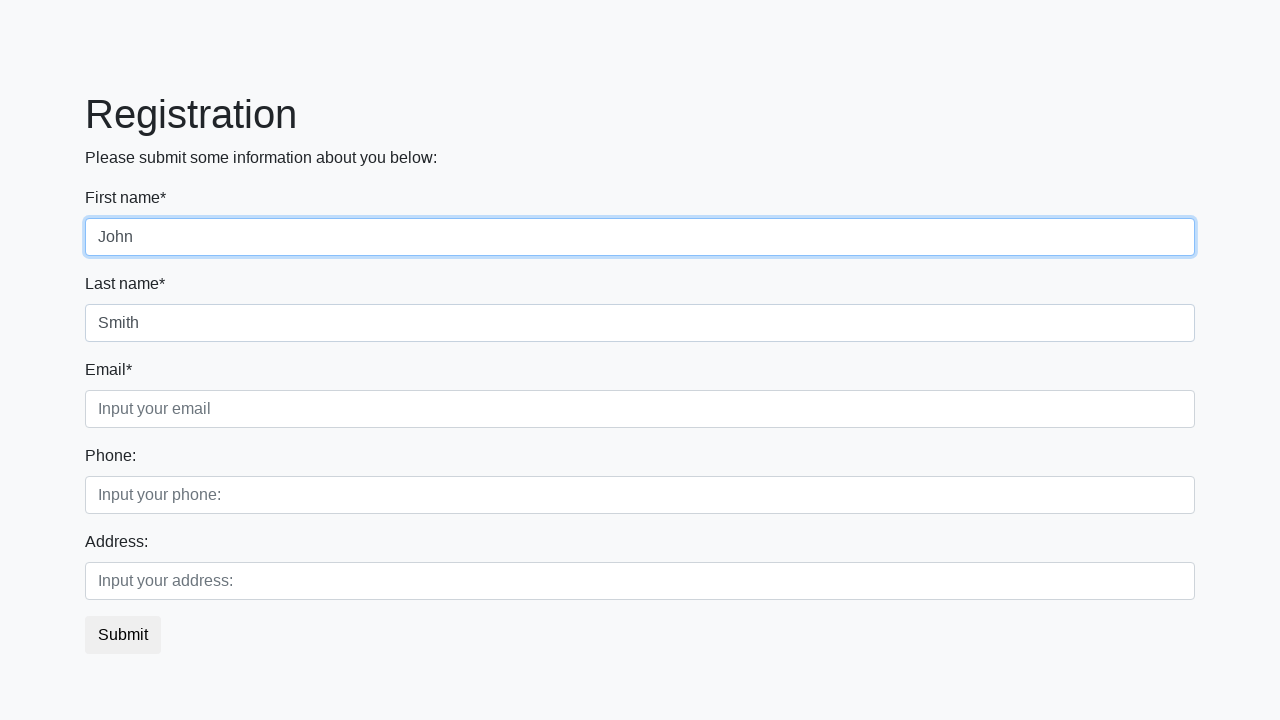

Filled email field with 'john.smith@example.com' on .form-control.third[required]
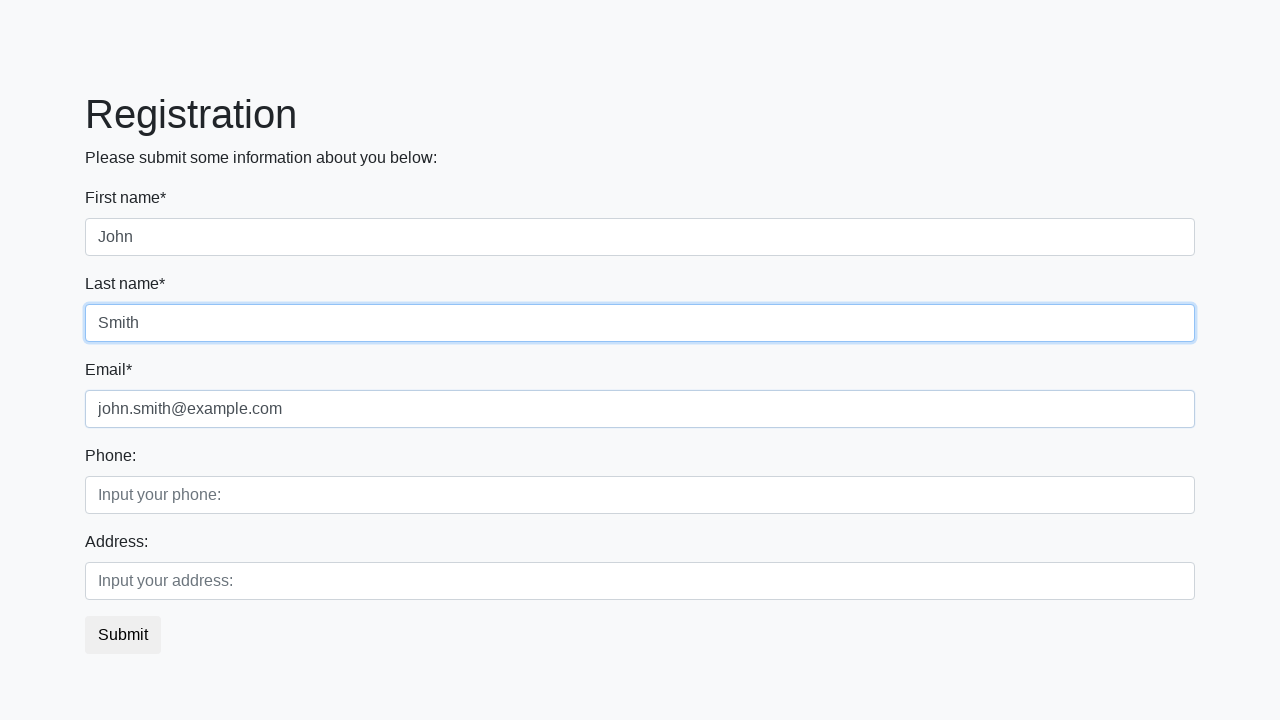

Clicked submit button to register at (123, 635) on button.btn
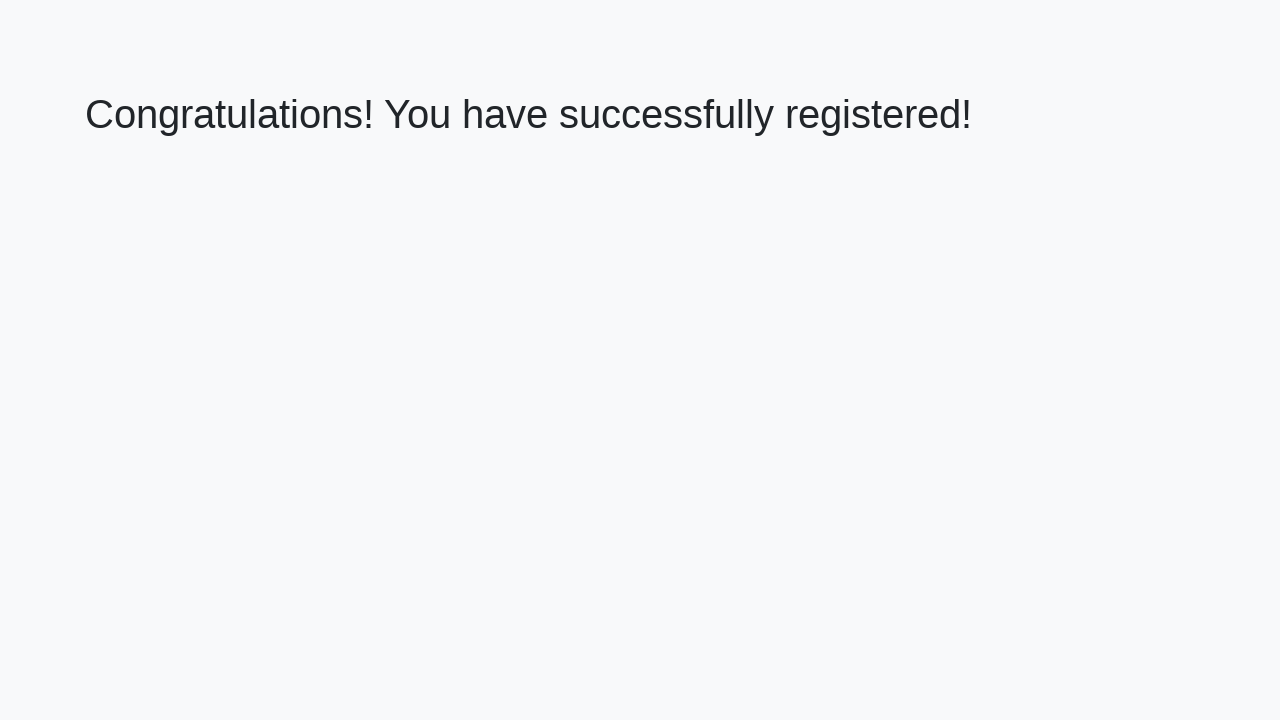

Success message header became visible
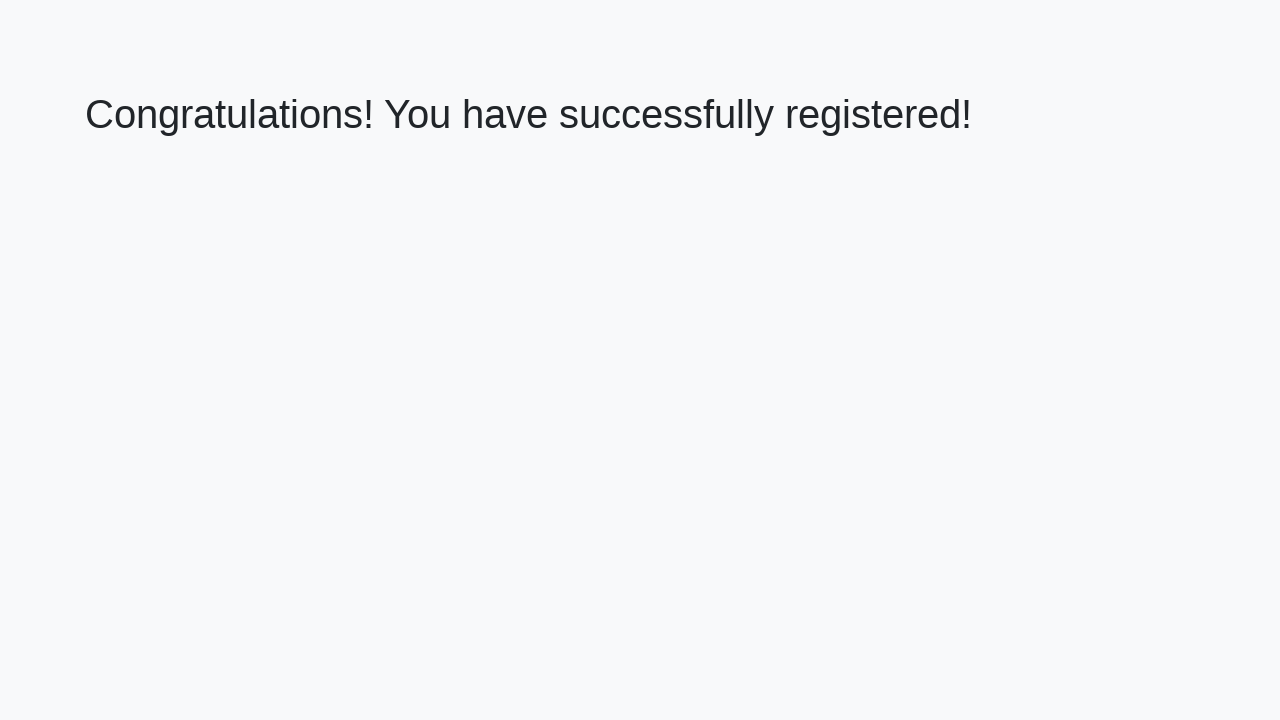

Retrieved success message text
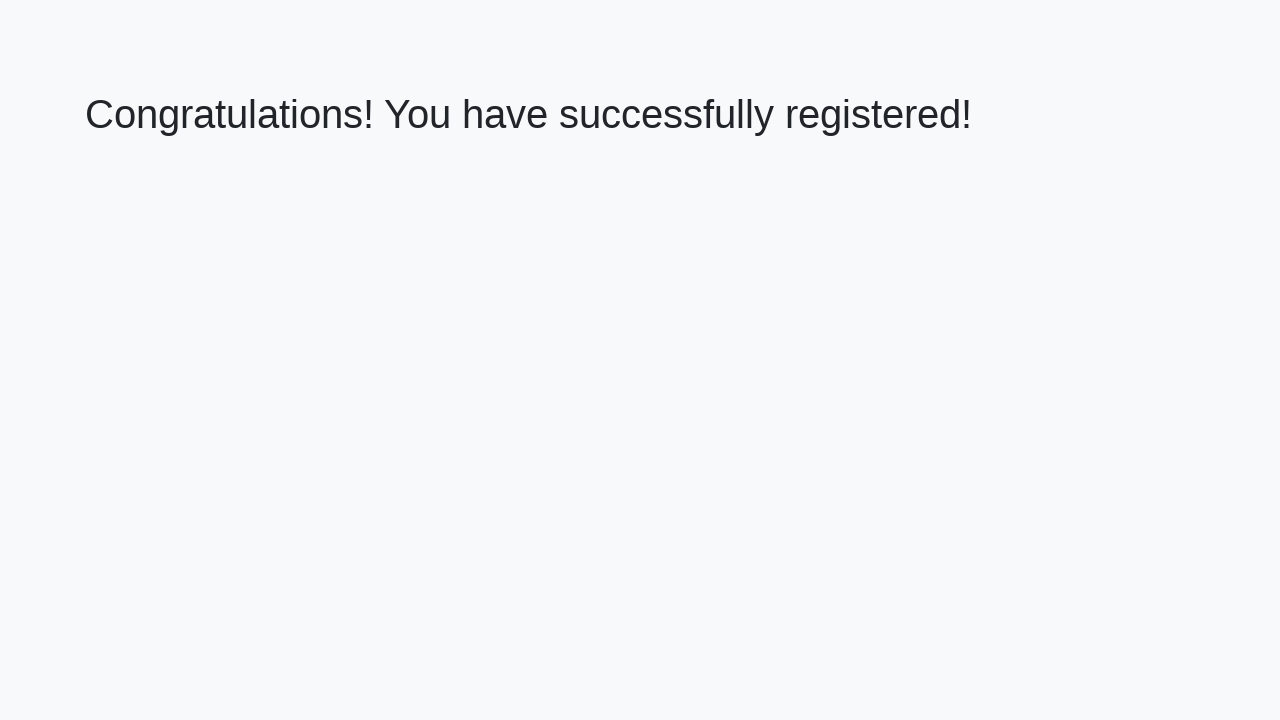

Verified registration success message matches expected text
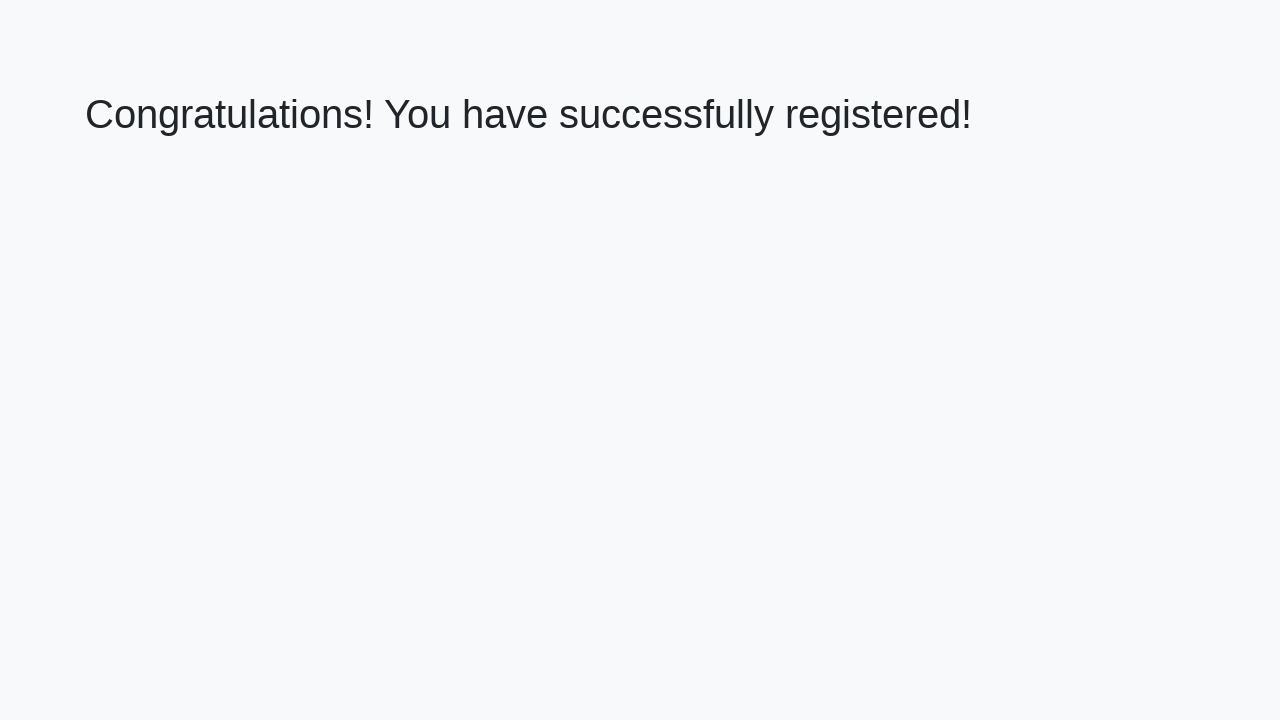

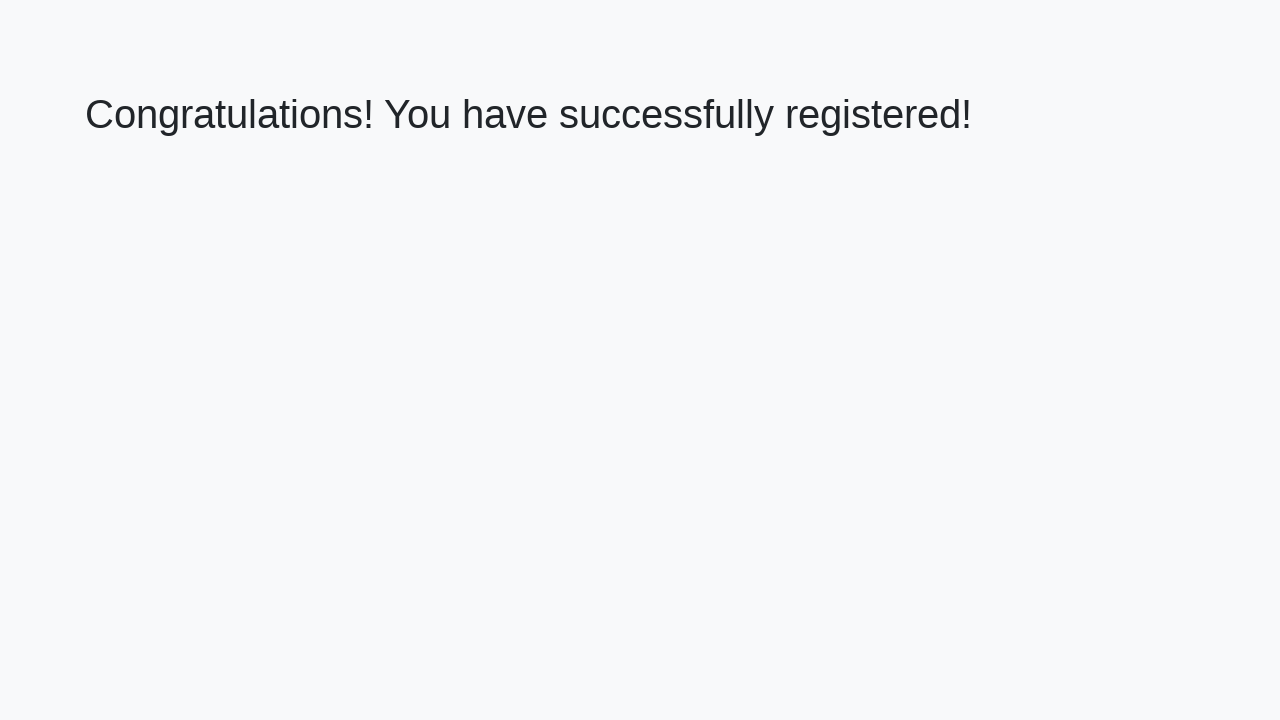